Tests browser alert handling by clicking a button to trigger an alert, accepting it, then reading a value from the page, calculating a mathematical result using logarithm and sine functions, and submitting the answer.

Starting URL: http://suninjuly.github.io/alert_accept.html

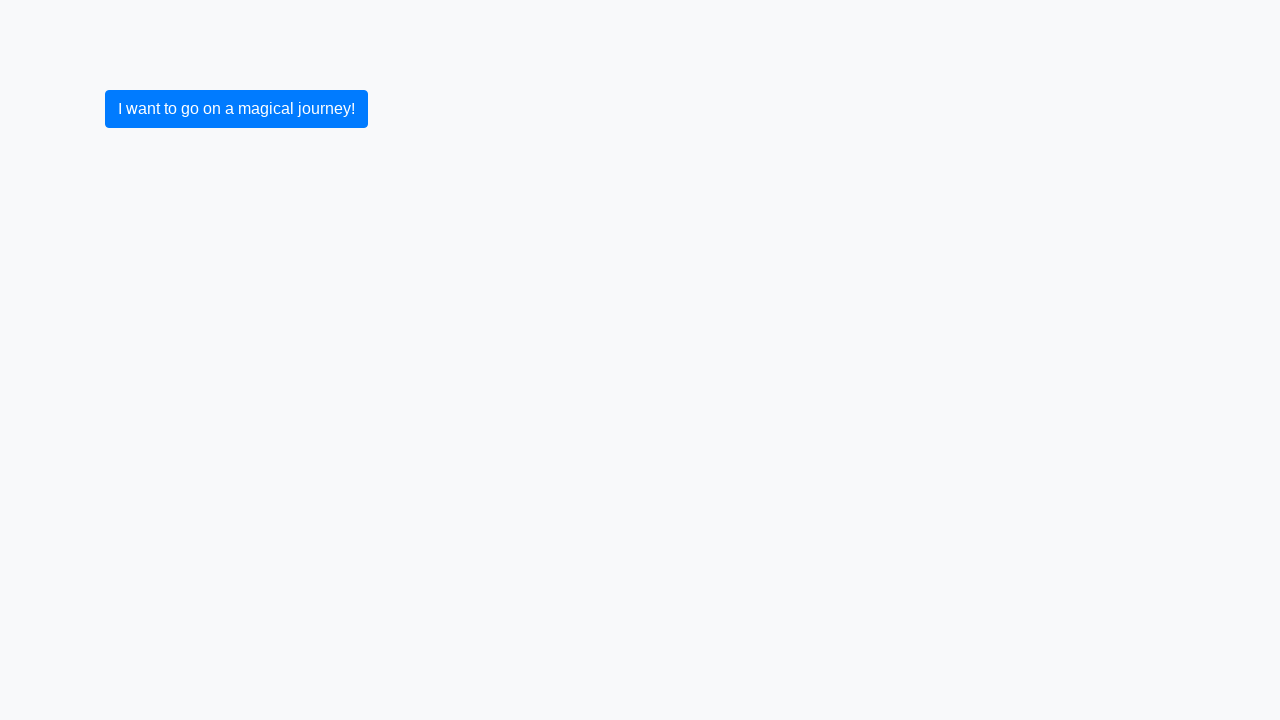

Clicked button to trigger alert dialog at (236, 109) on .btn
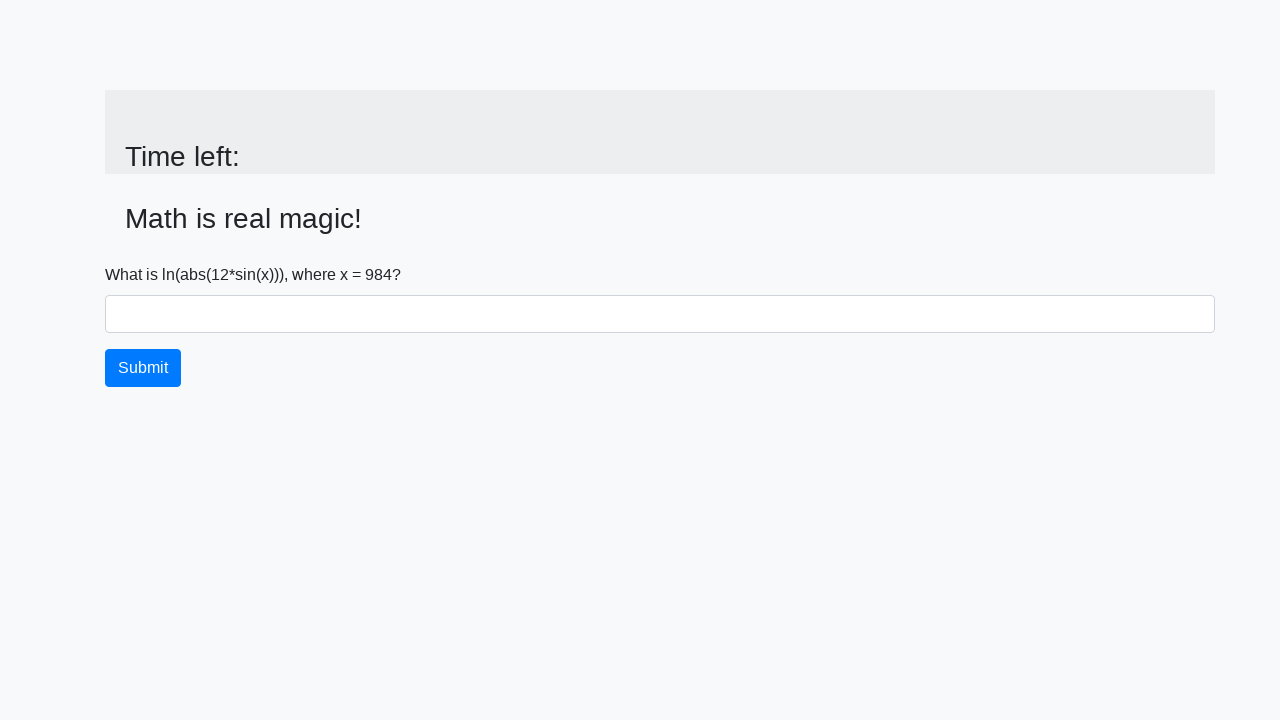

Alert was accepted and input value element appeared
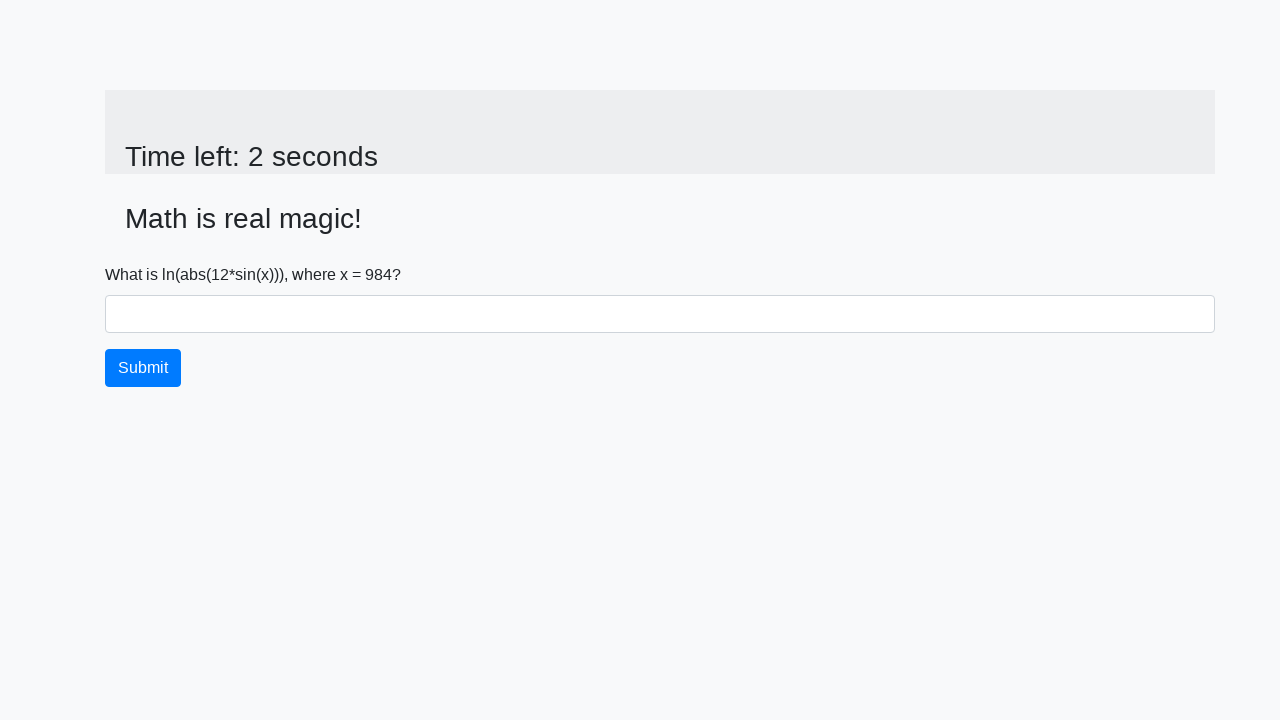

Read x value from page: 984
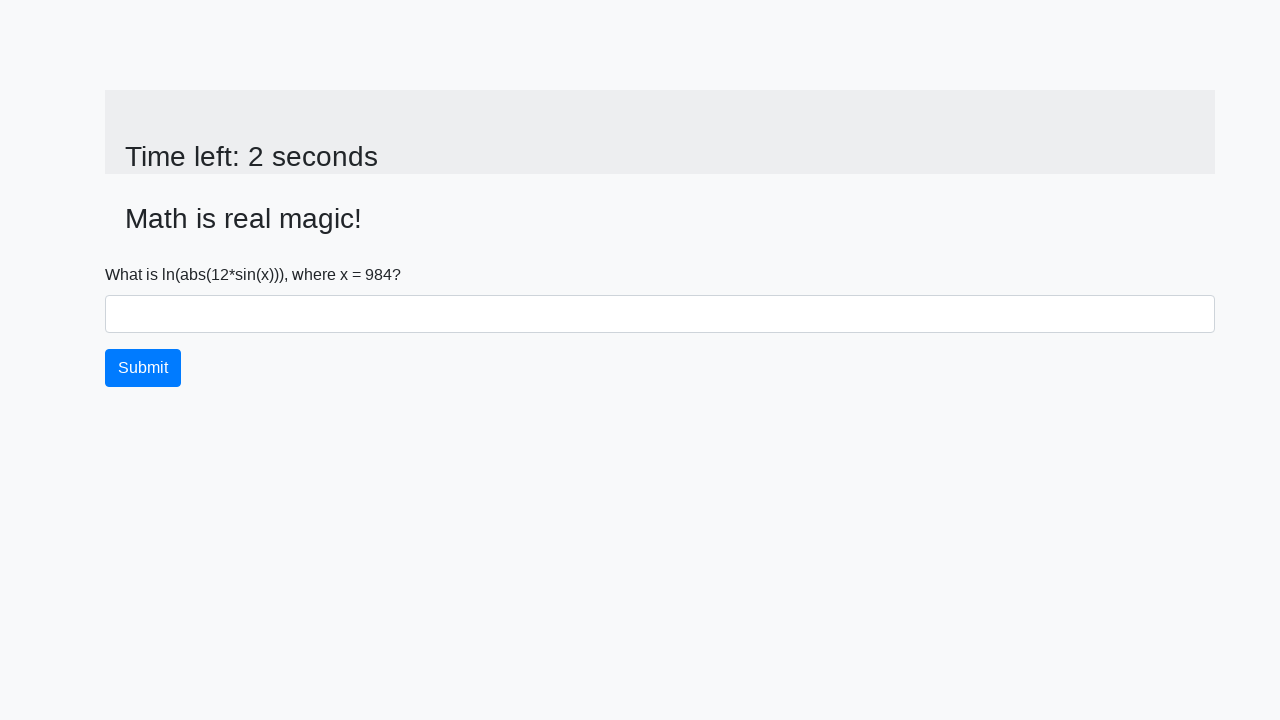

Calculated result using logarithm and sine functions: y = 2.0228048860708125
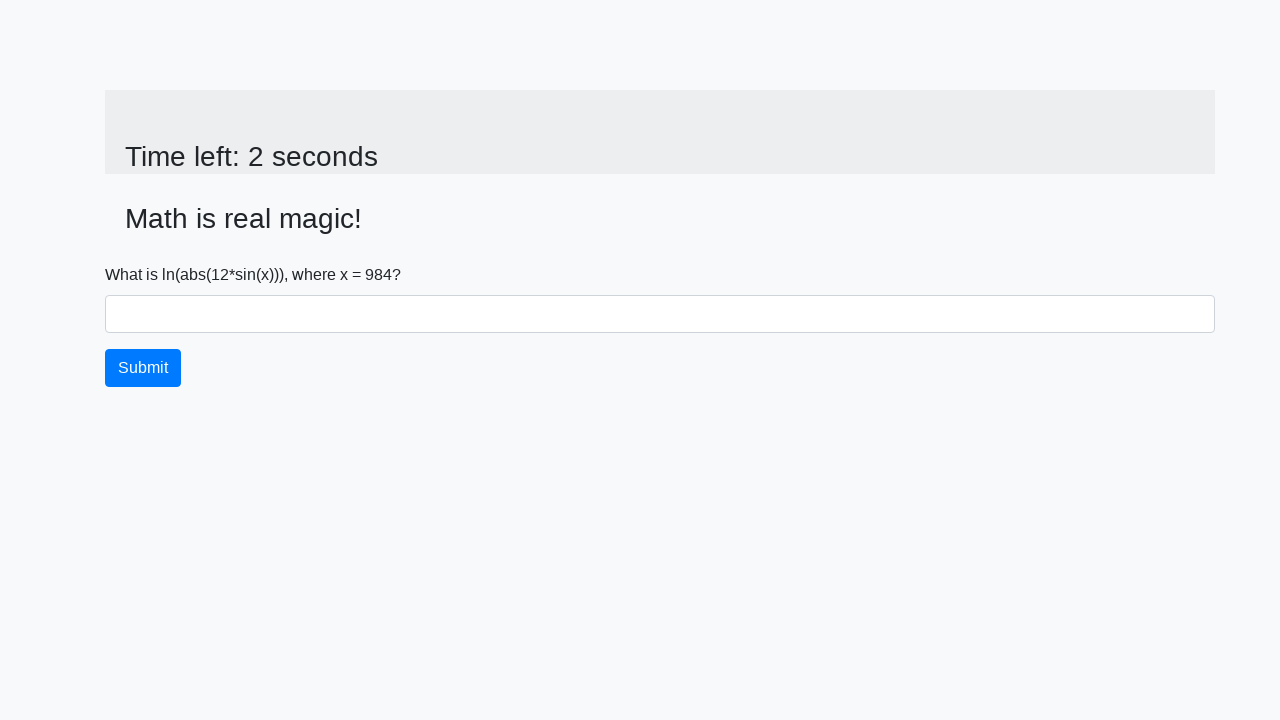

Filled answer field with calculated value: 2.0228048860708125 on #answer
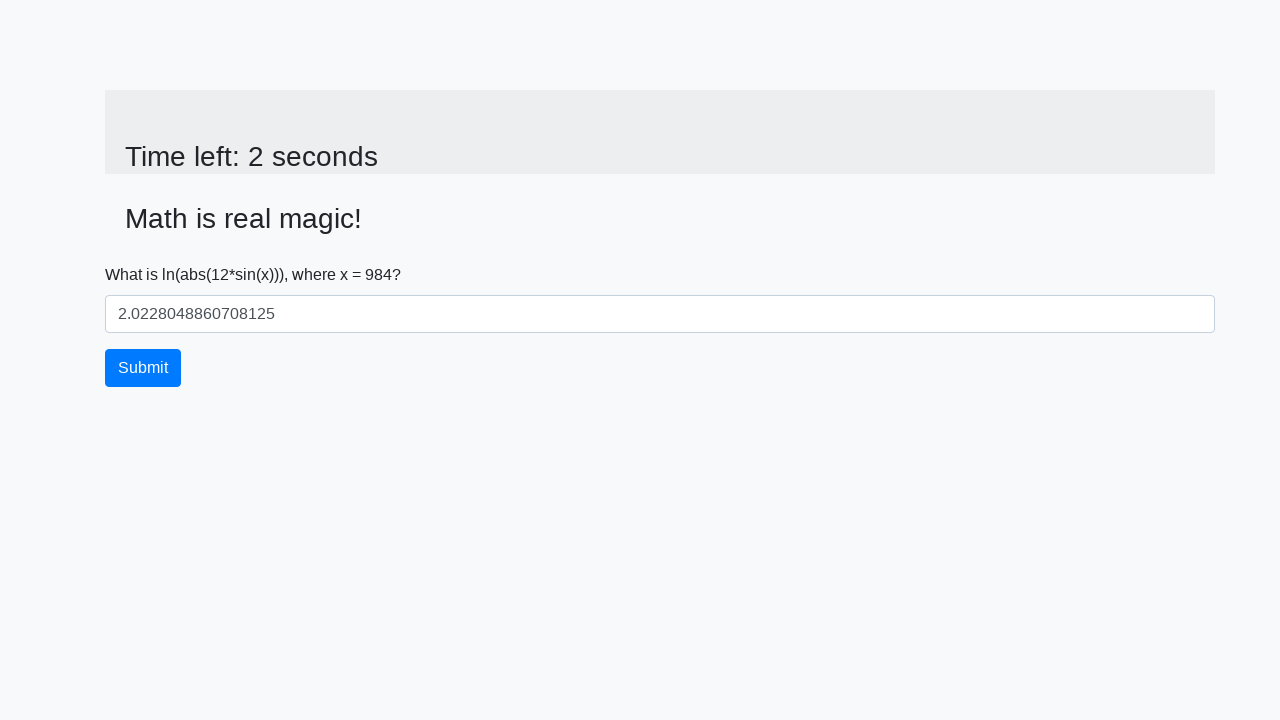

Clicked submit button to submit the answer at (143, 368) on button
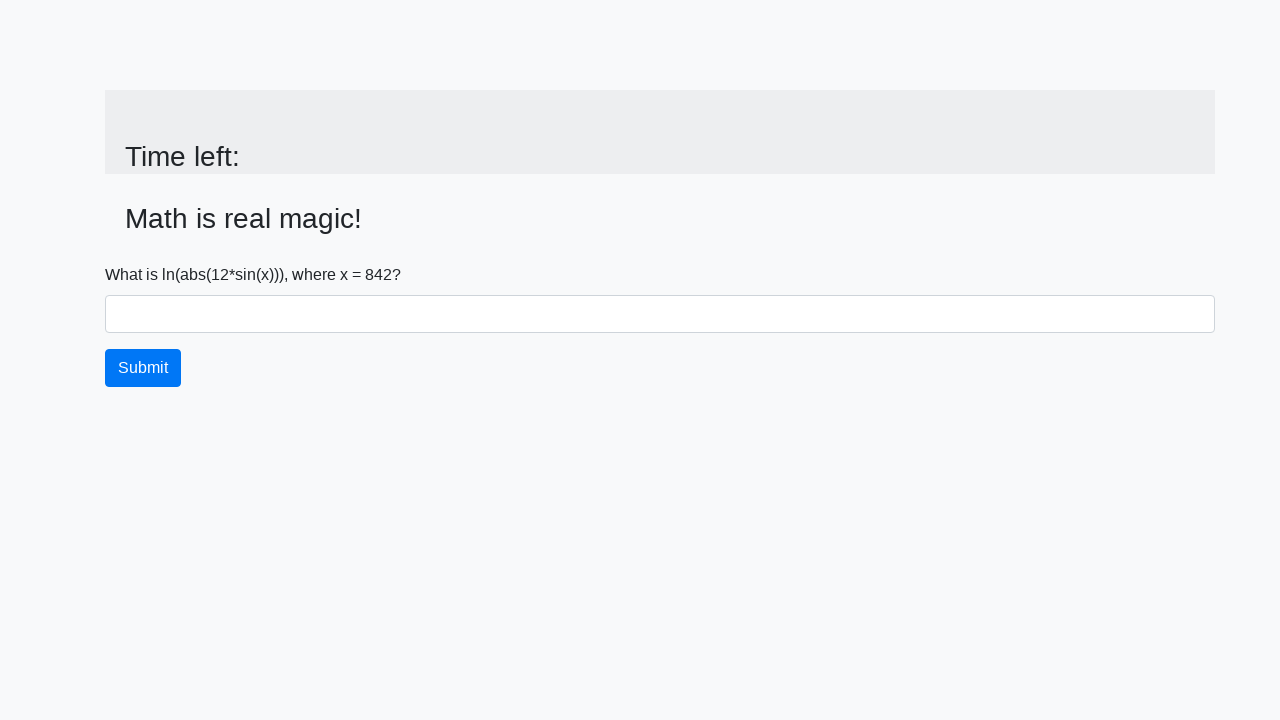

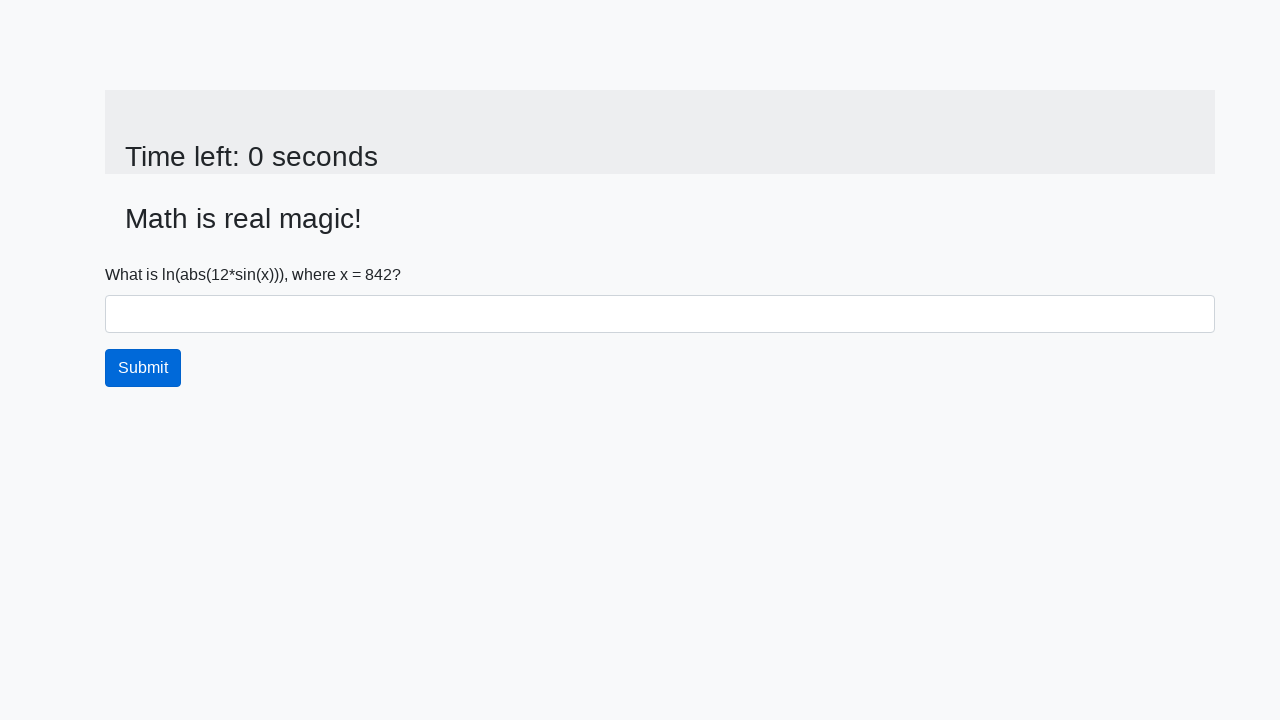